Navigates to a practice automation page and extracts data from a web table, specifically counting rows and reading values from the third row

Starting URL: https://rahulshettyacademy.com/AutomationPractice/

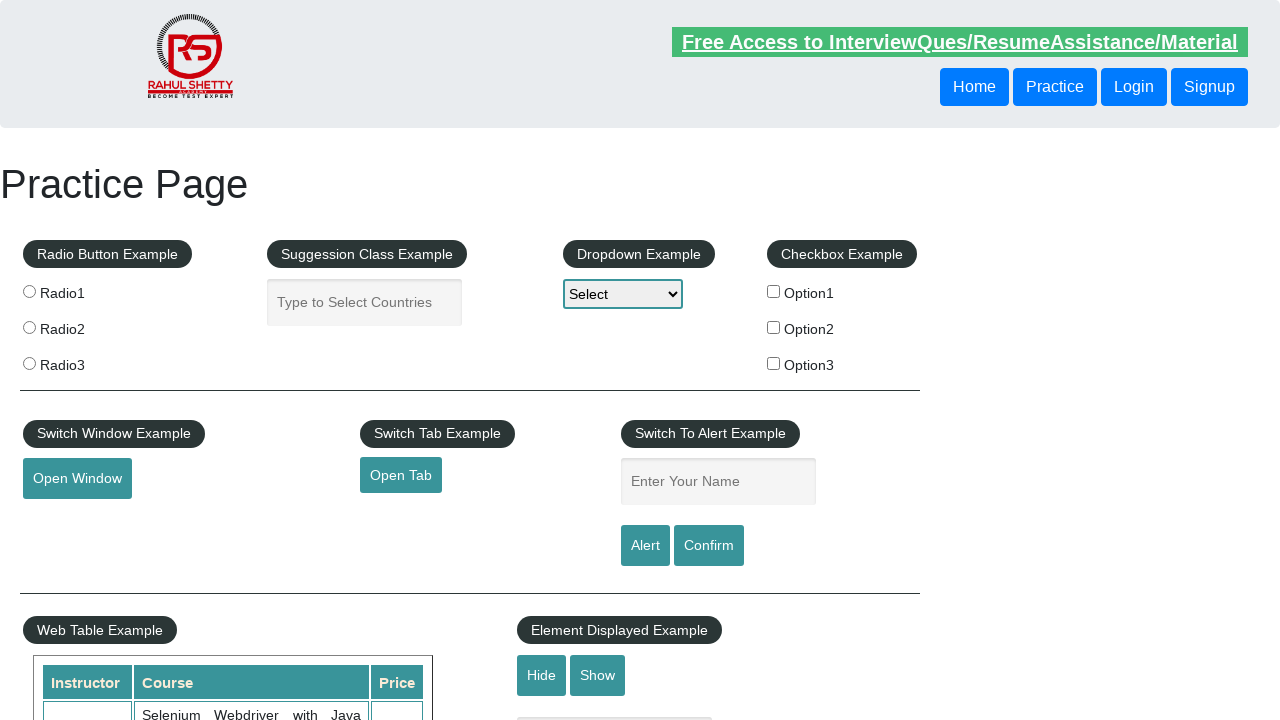

Waited for table with class 'table-display' to be visible
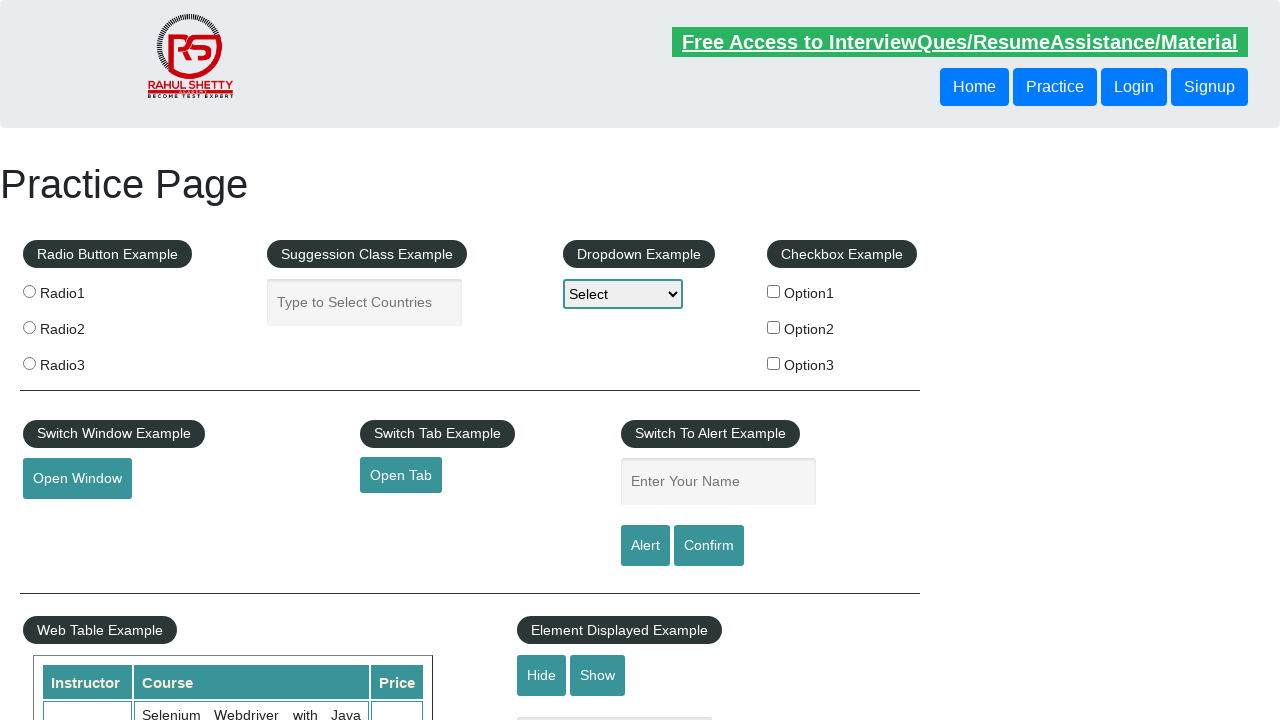

Located all rows in the table - Total rows: 11
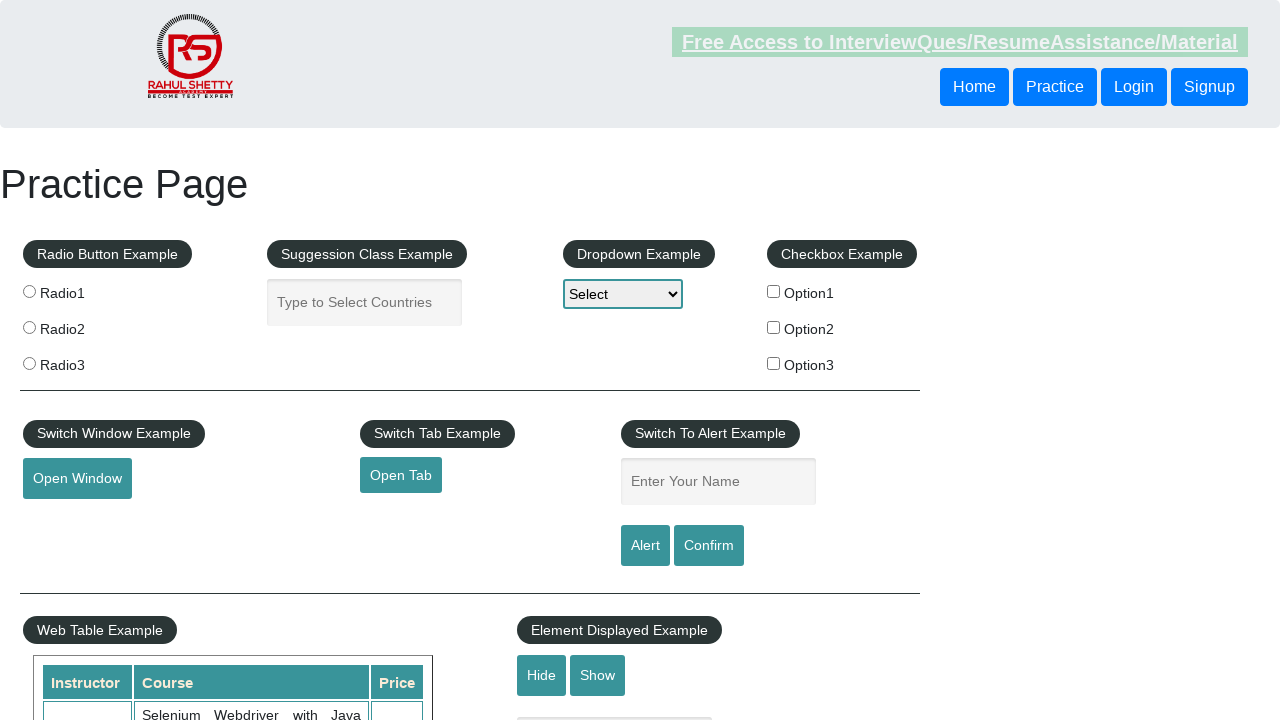

Retrieved all cells from row 3 of the table
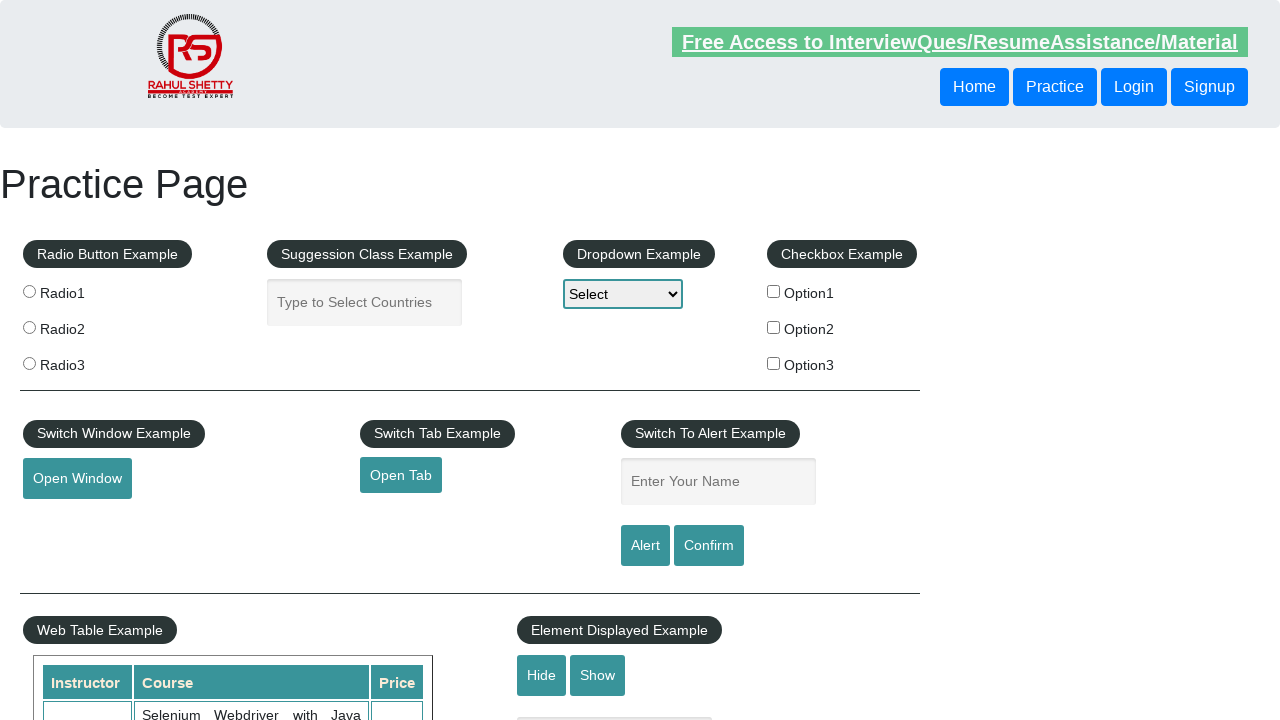

Extracted and printed all cell values from row 3
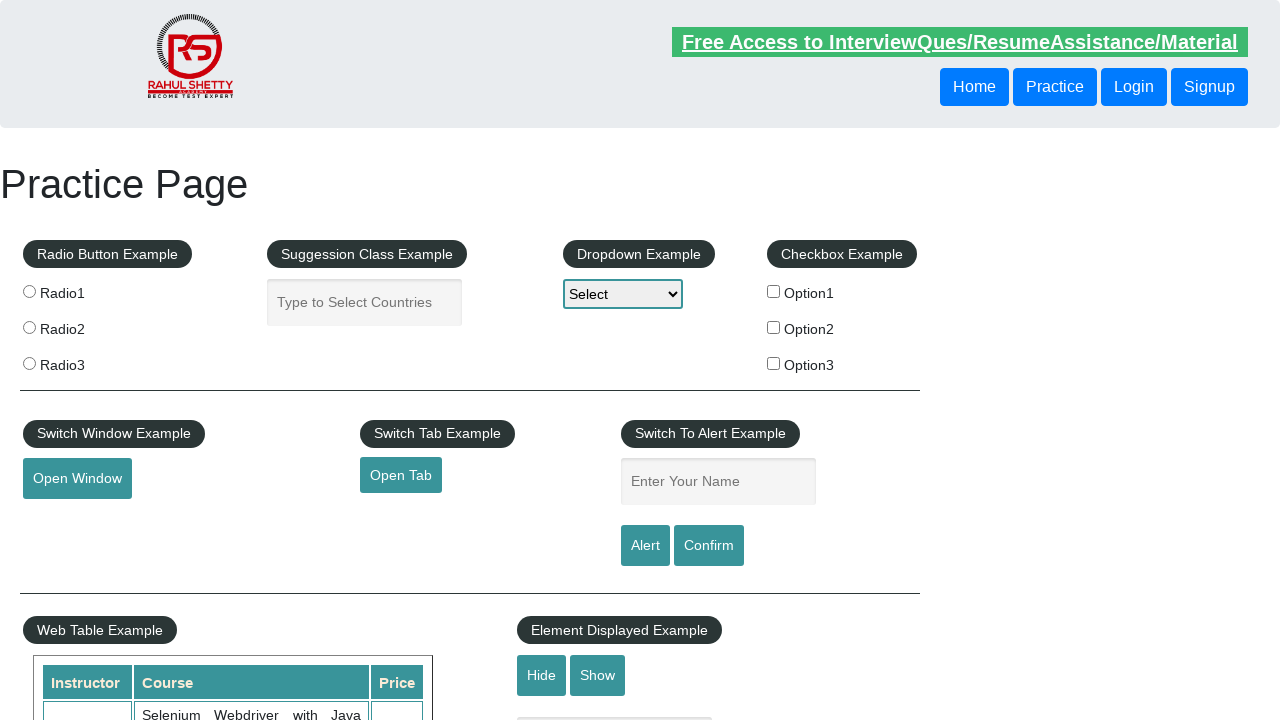

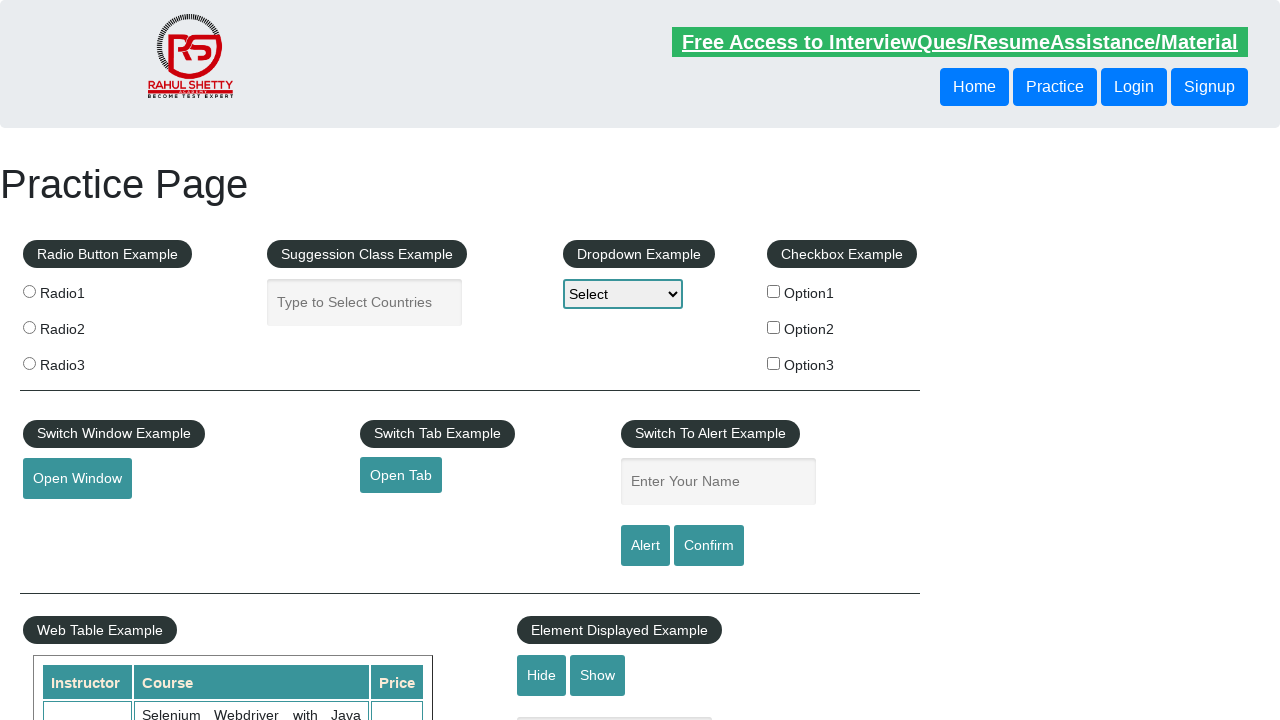